Tests clicking on Checkout button and verifying the checkout form page is displayed

Starting URL: https://webshop-agil-testautomatiserare.netlify.app/

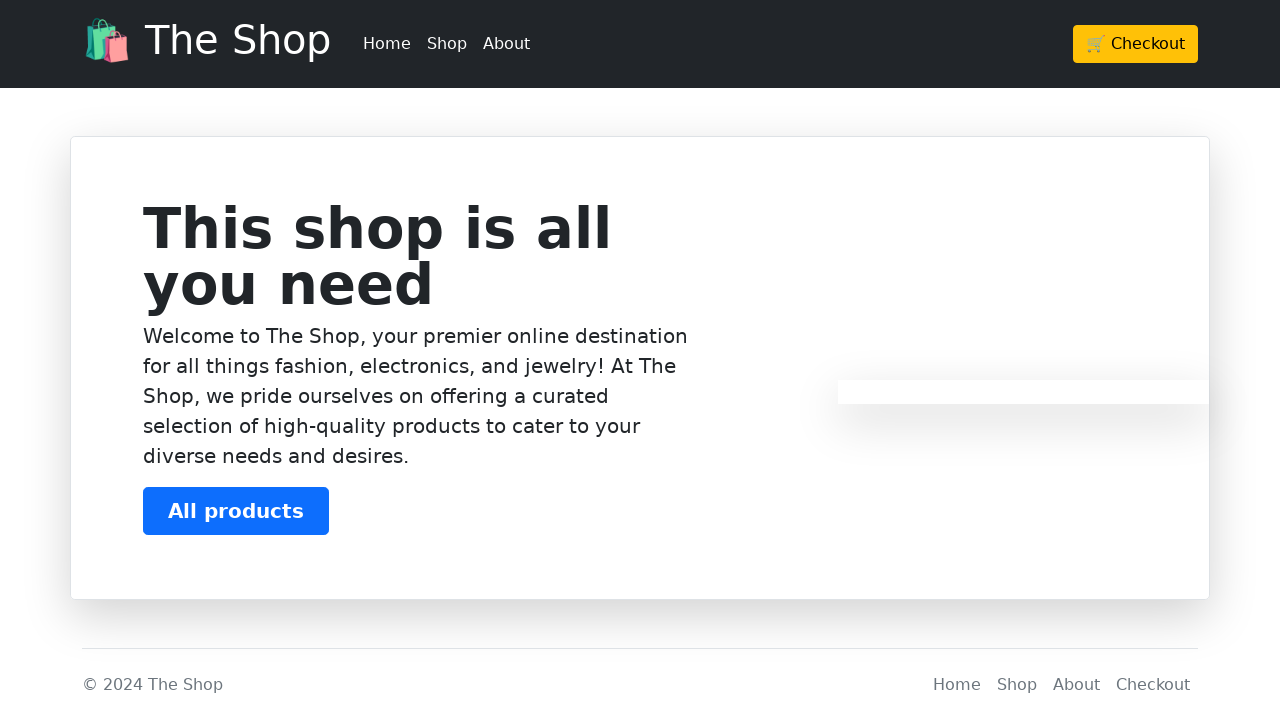

Clicked on Checkout button at (1136, 44) on a.btn
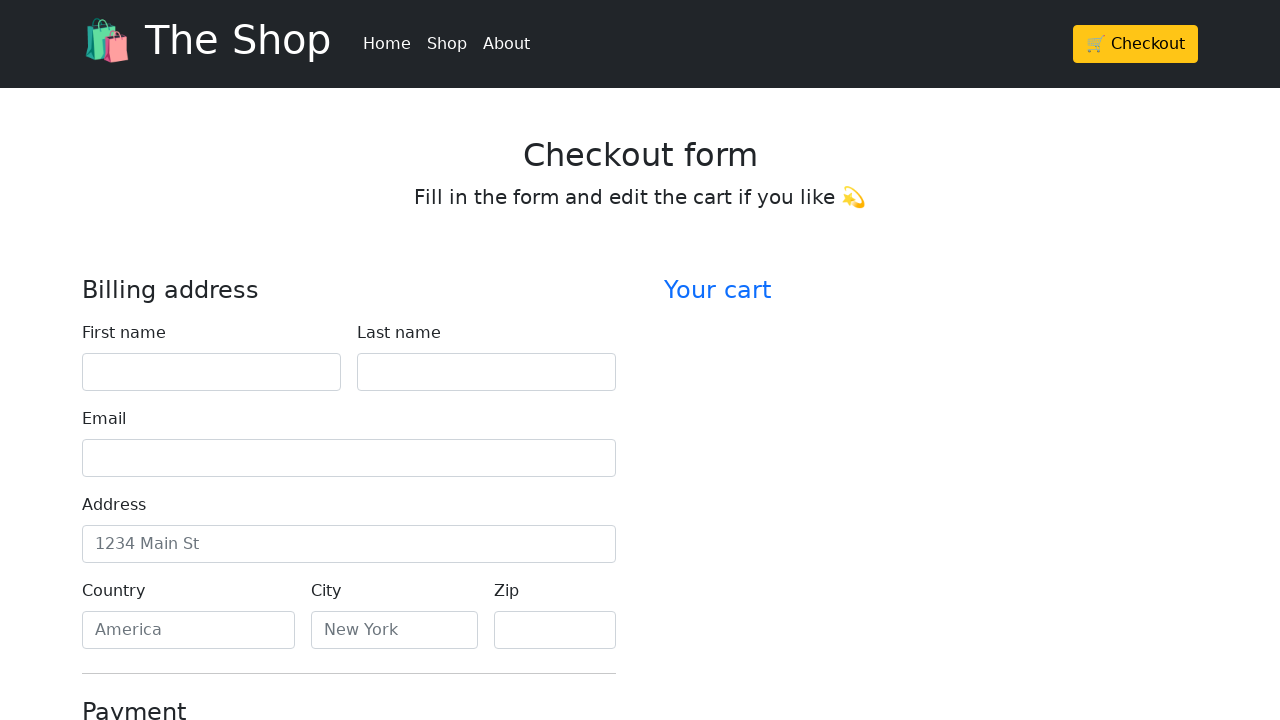

Retrieved checkout form heading text
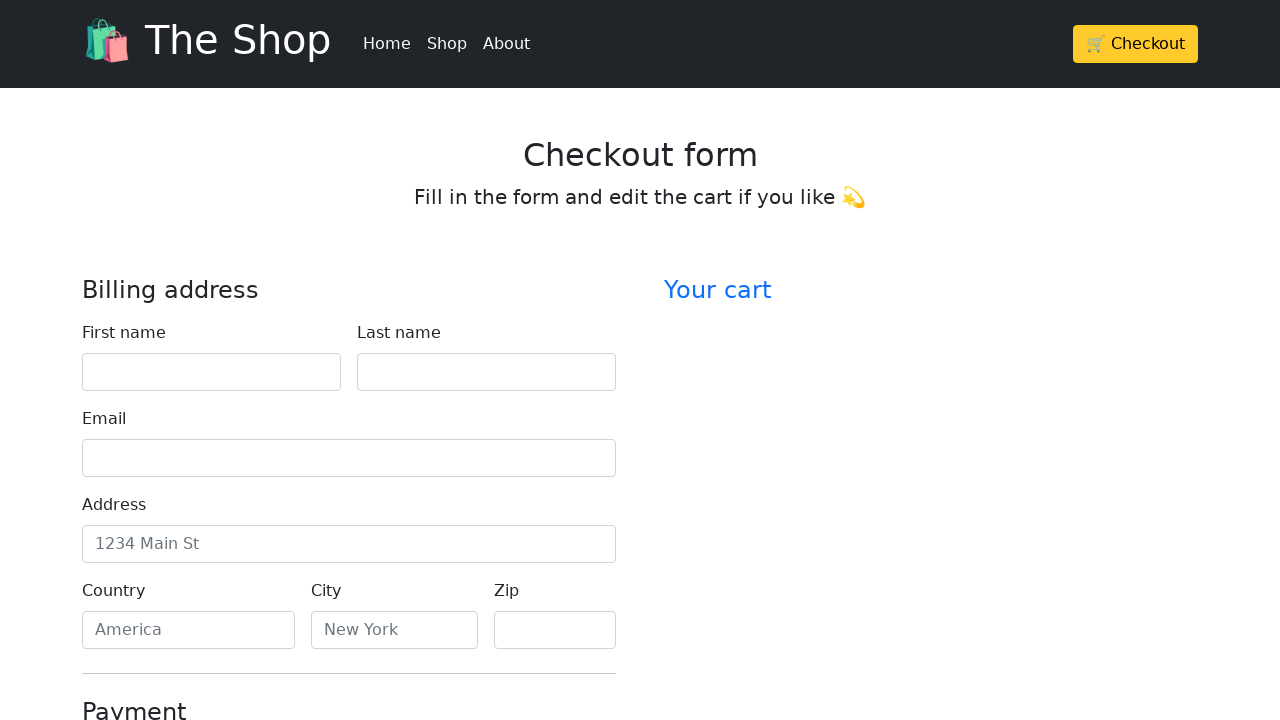

Verified checkout form heading is 'Checkout form'
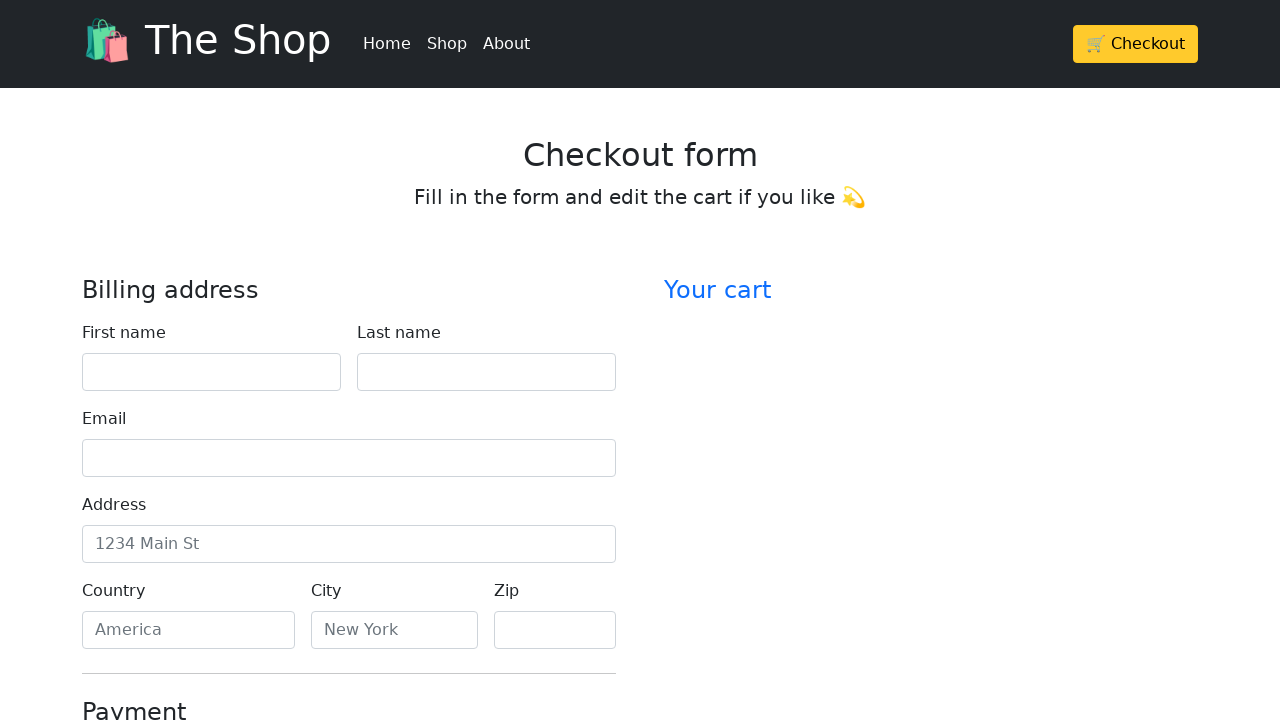

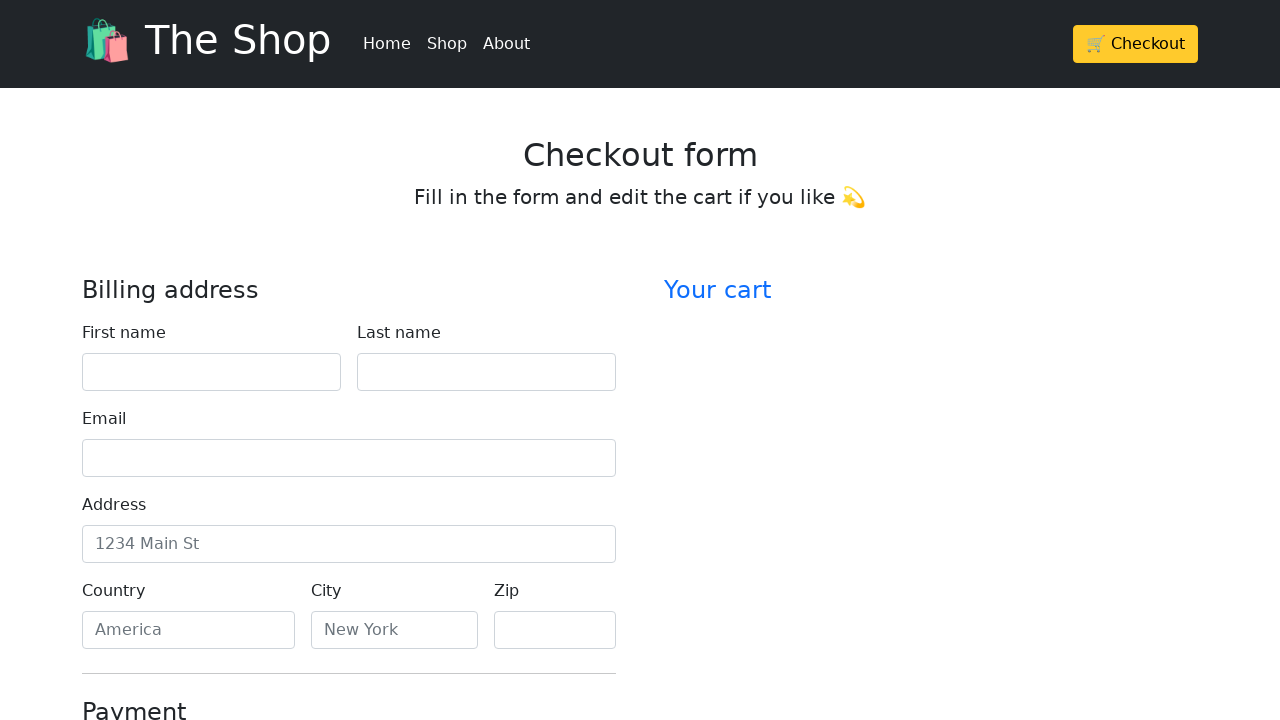